Navigates to SpiceJet airline website and clicks on the calendar/date picker element to open it

Starting URL: https://www.spicejet.com

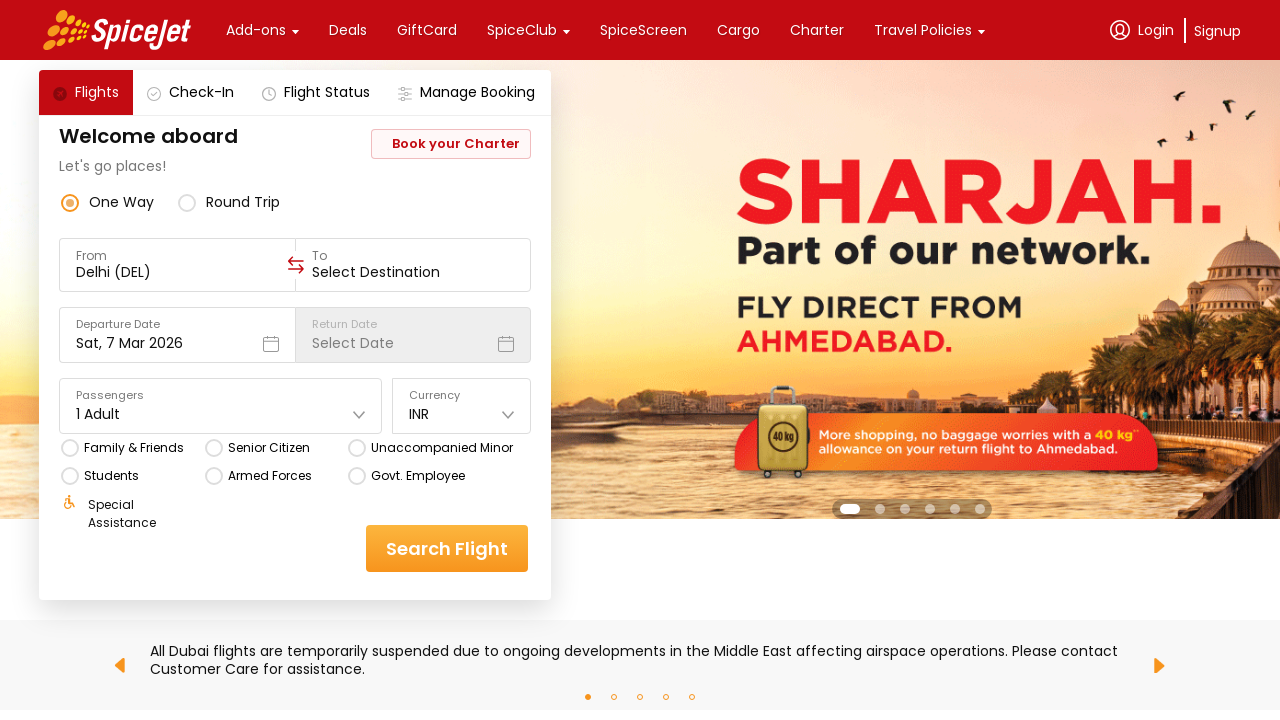

Navigated to SpiceJet airline website
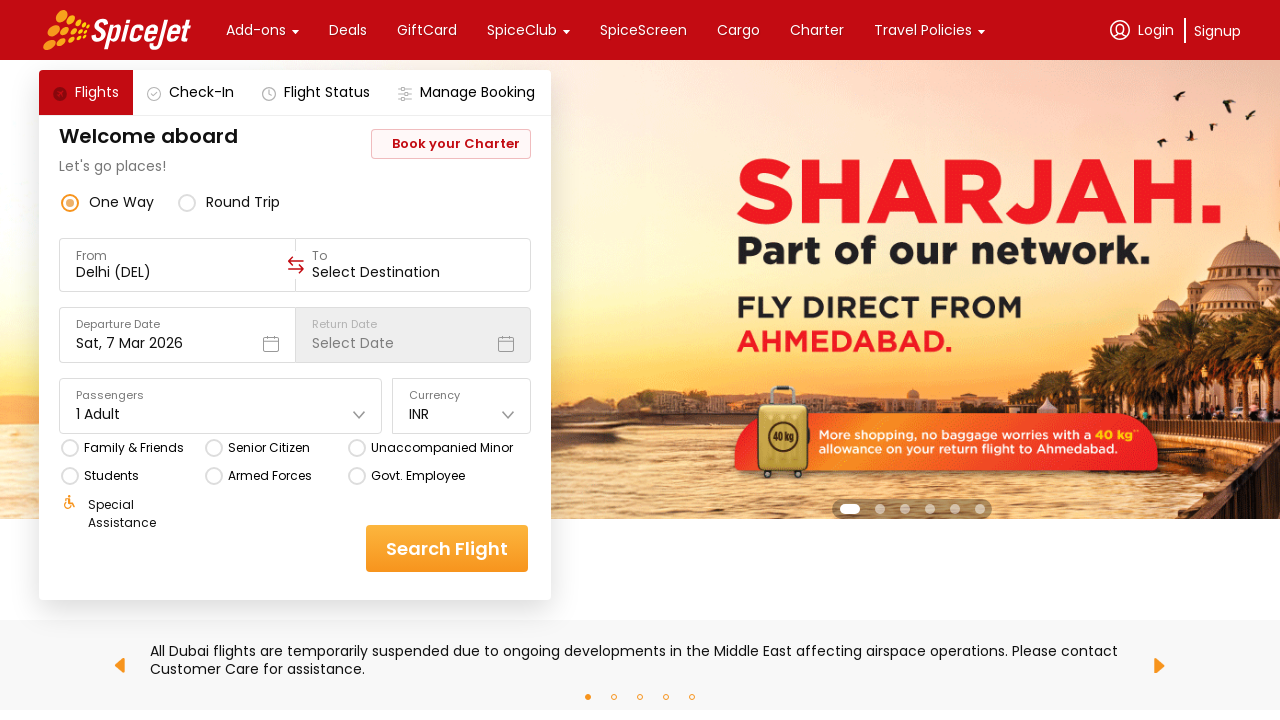

Clicked on calendar/date picker element to open it at (130, 344) on .css-76zvg2.css-bfa6kz.r-homxoj.r-ubezar
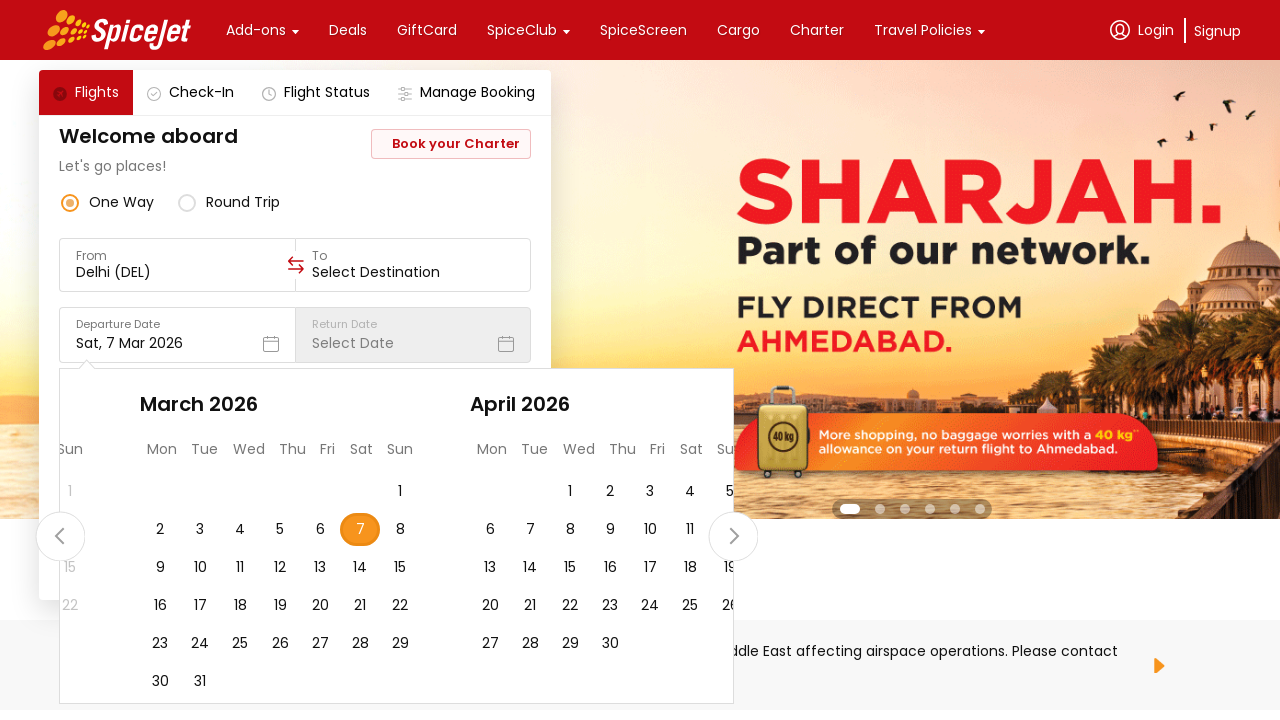

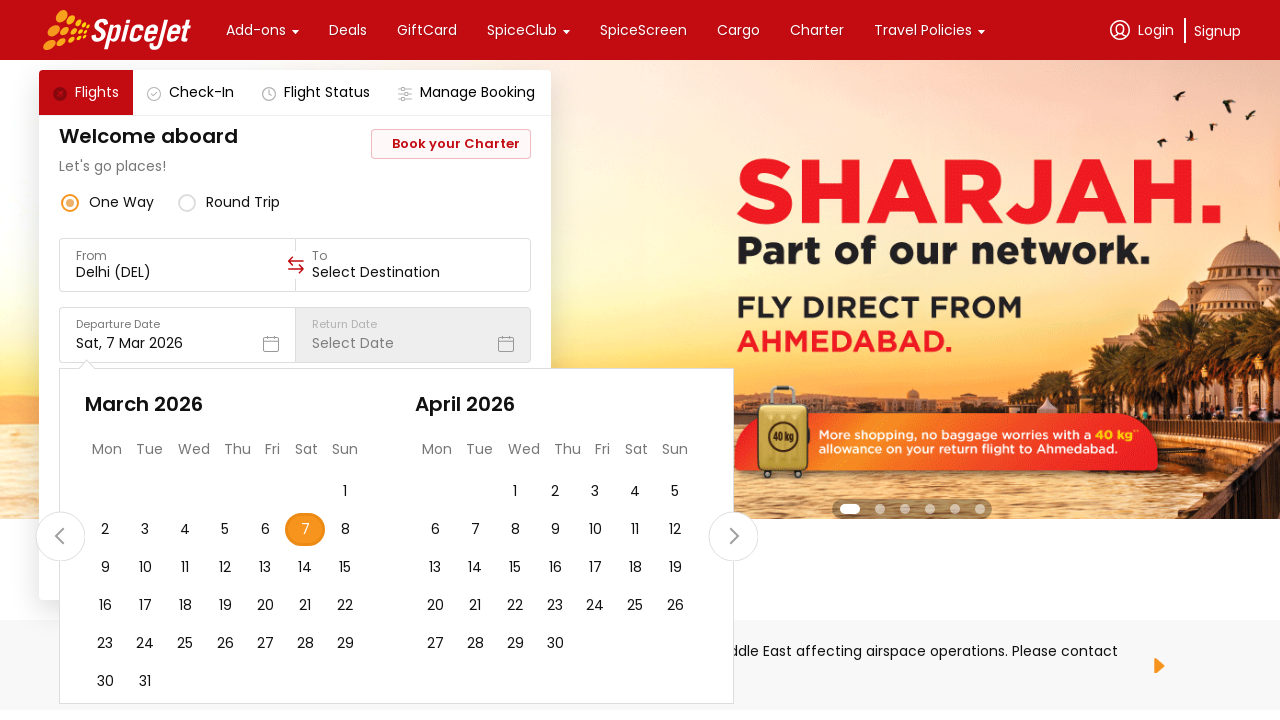